Tests multiple checkboxes on a USDA form by clicking each checkbox and verifying they are selected

Starting URL: https://apps.fas.usda.gov/esrquery/esrq.aspx

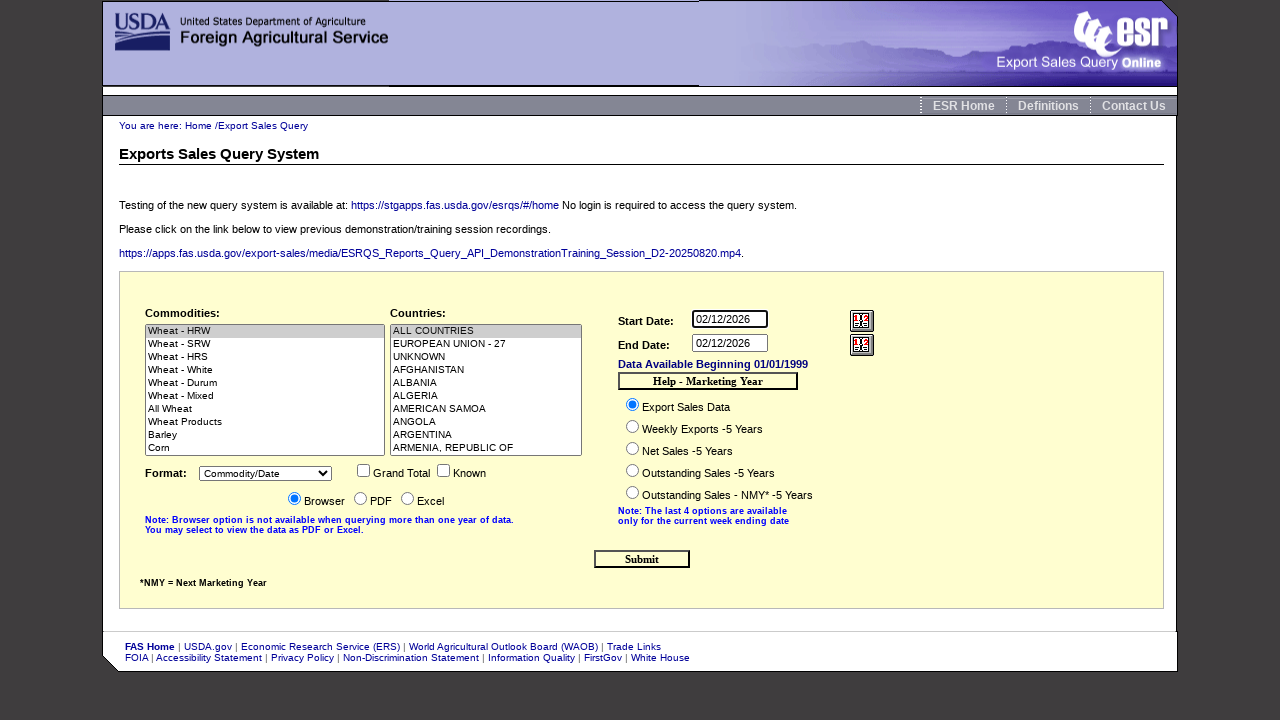

Located all checkboxes on the USDA form
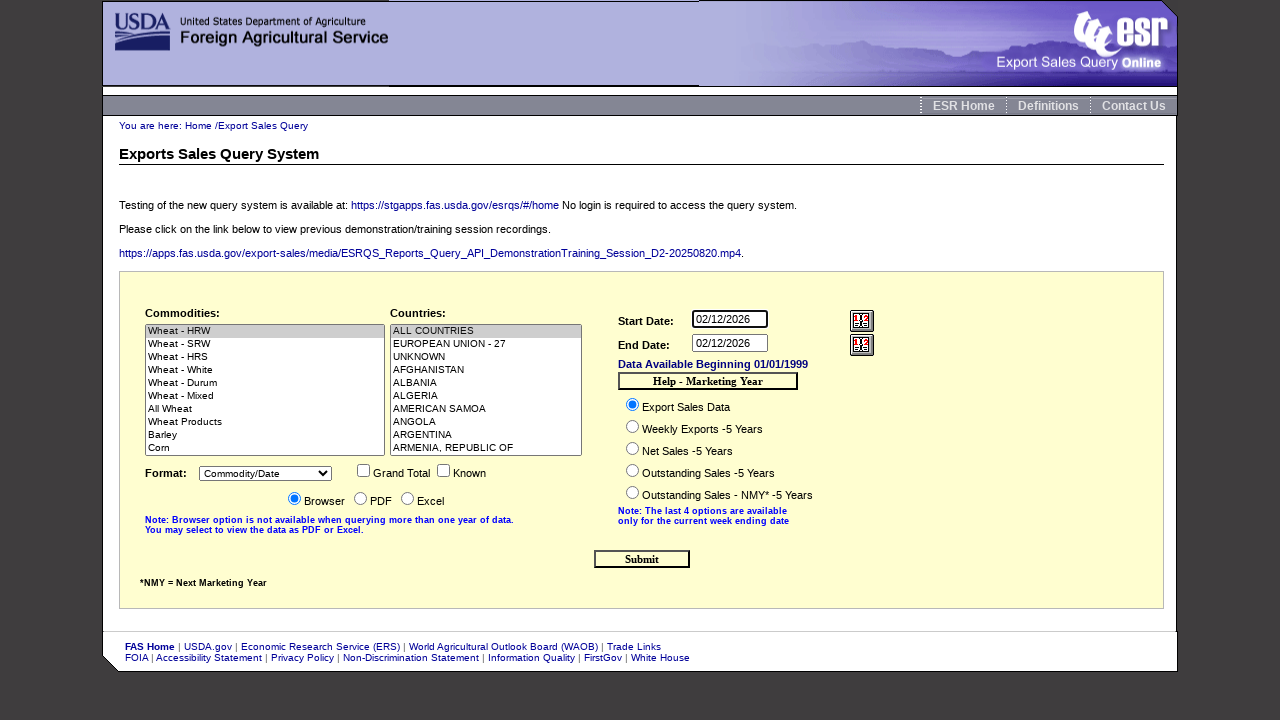

Clicked a checkbox on the form at (363, 470) on input[type='checkbox'] >> nth=0
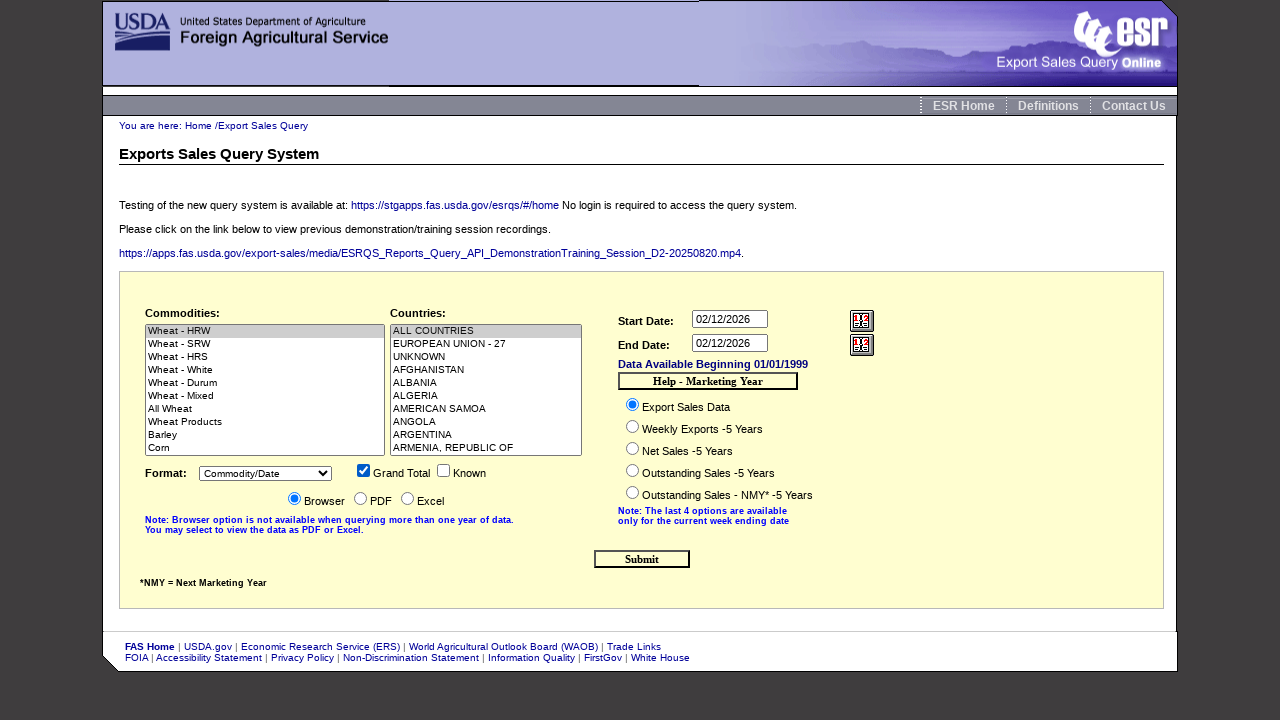

Verified checkbox is selected
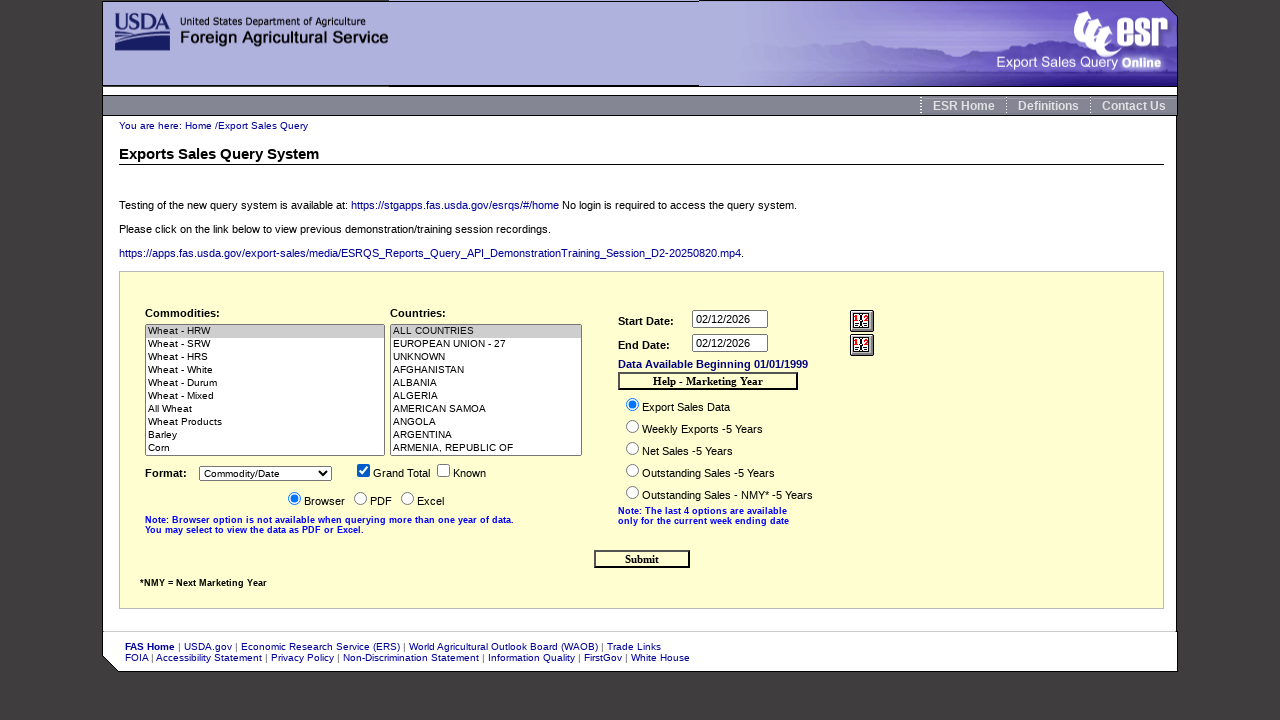

Clicked a checkbox on the form at (443, 470) on input[type='checkbox'] >> nth=1
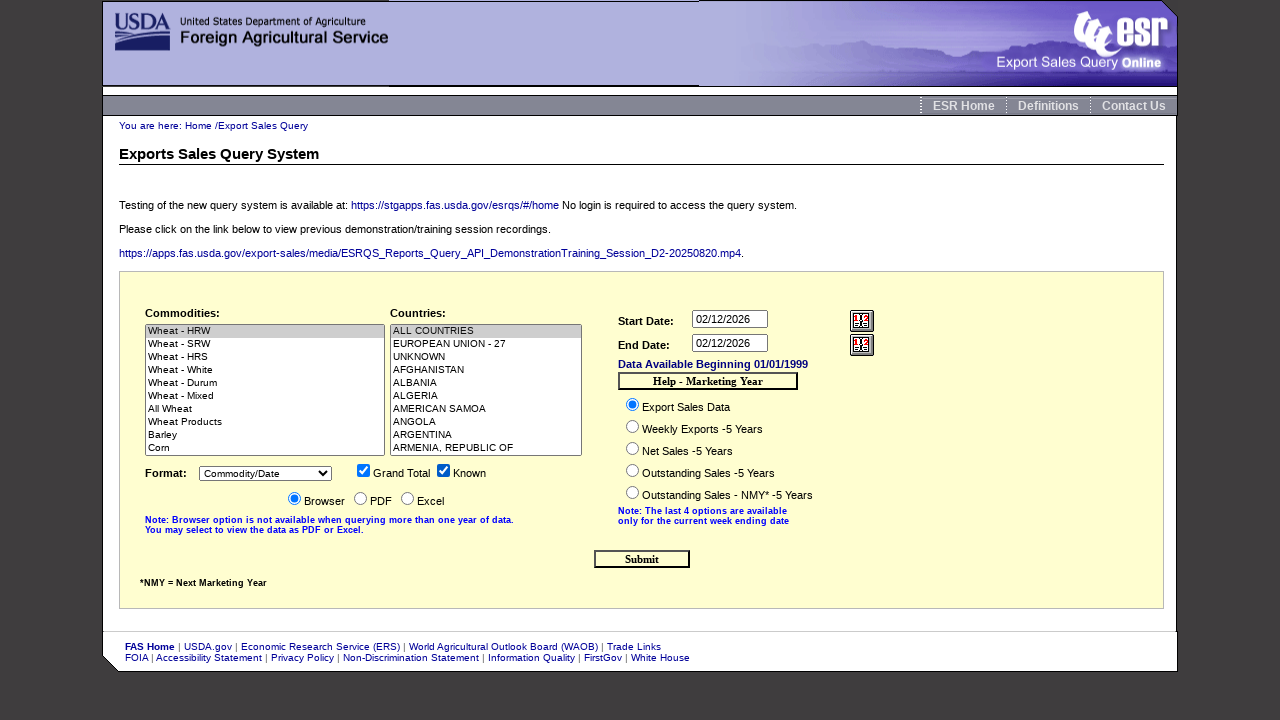

Verified checkbox is selected
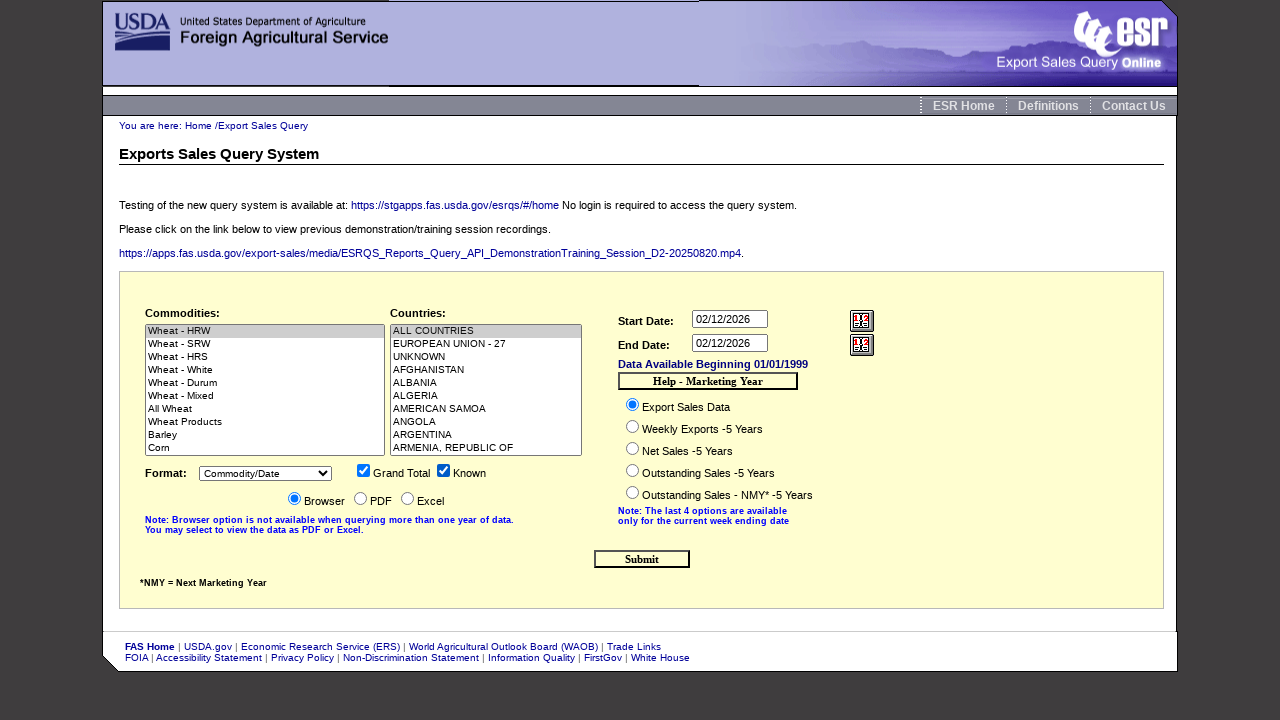

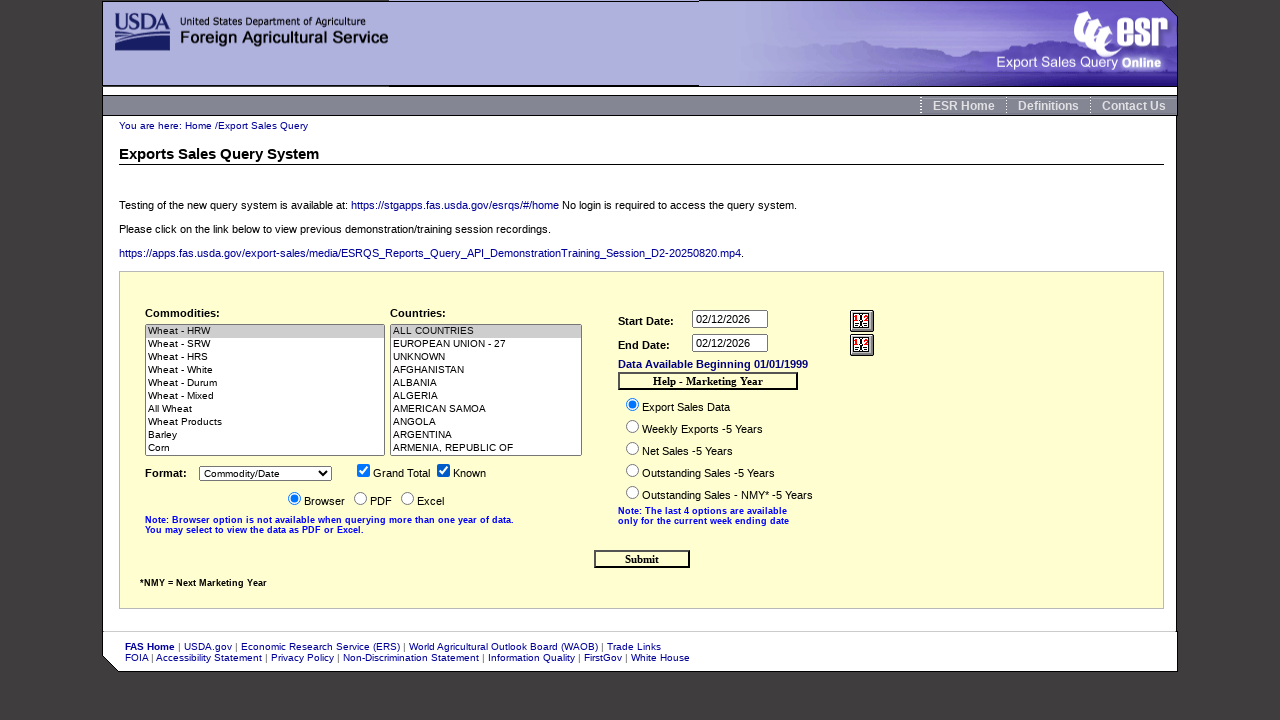